Navigates to an Angular demo application and clicks on the library button while monitoring network activity

Starting URL: https://rahulshettyacademy.com/angularAppdemo/

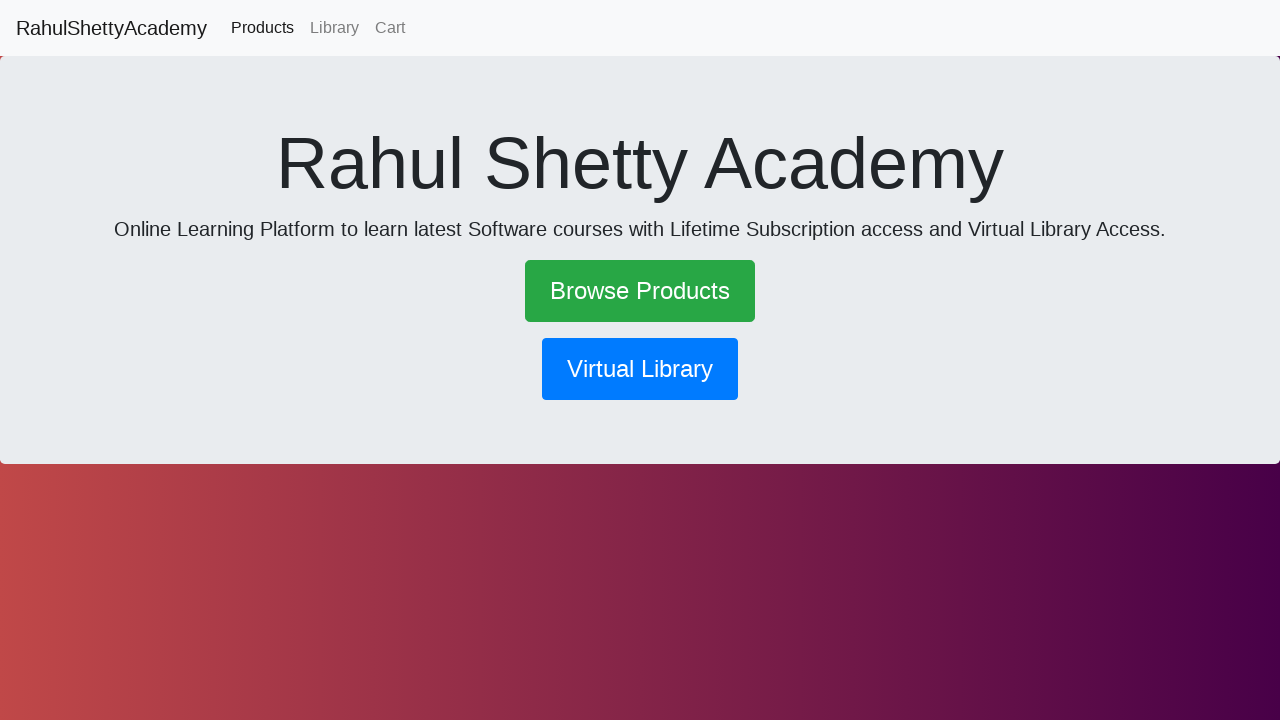

Clicked the library button at (640, 369) on button[routerlink*='library']
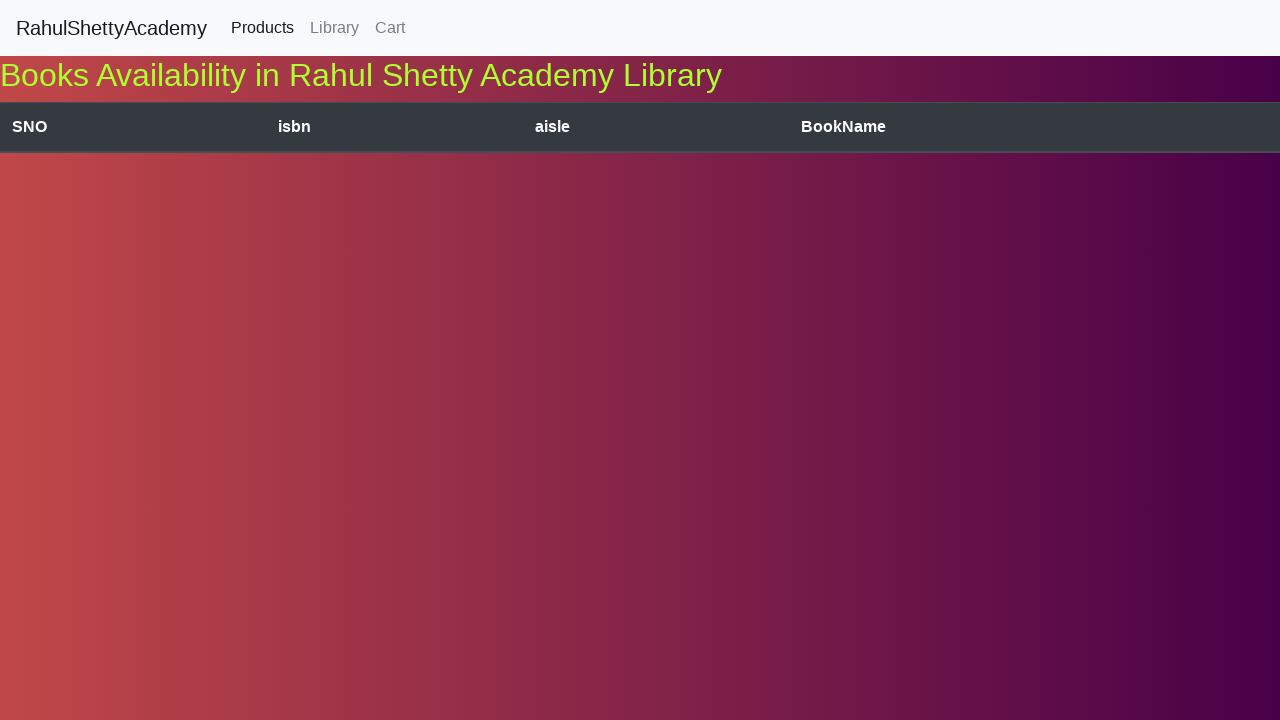

Navigation completed and network activity idle
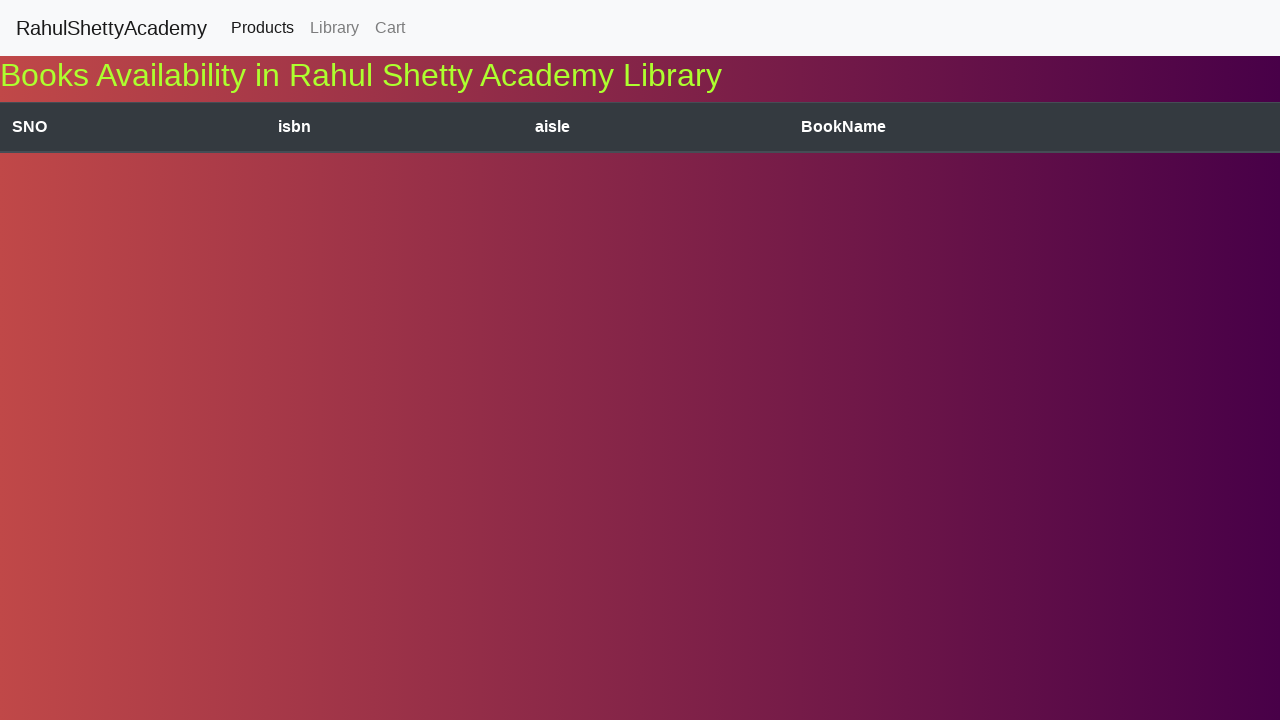

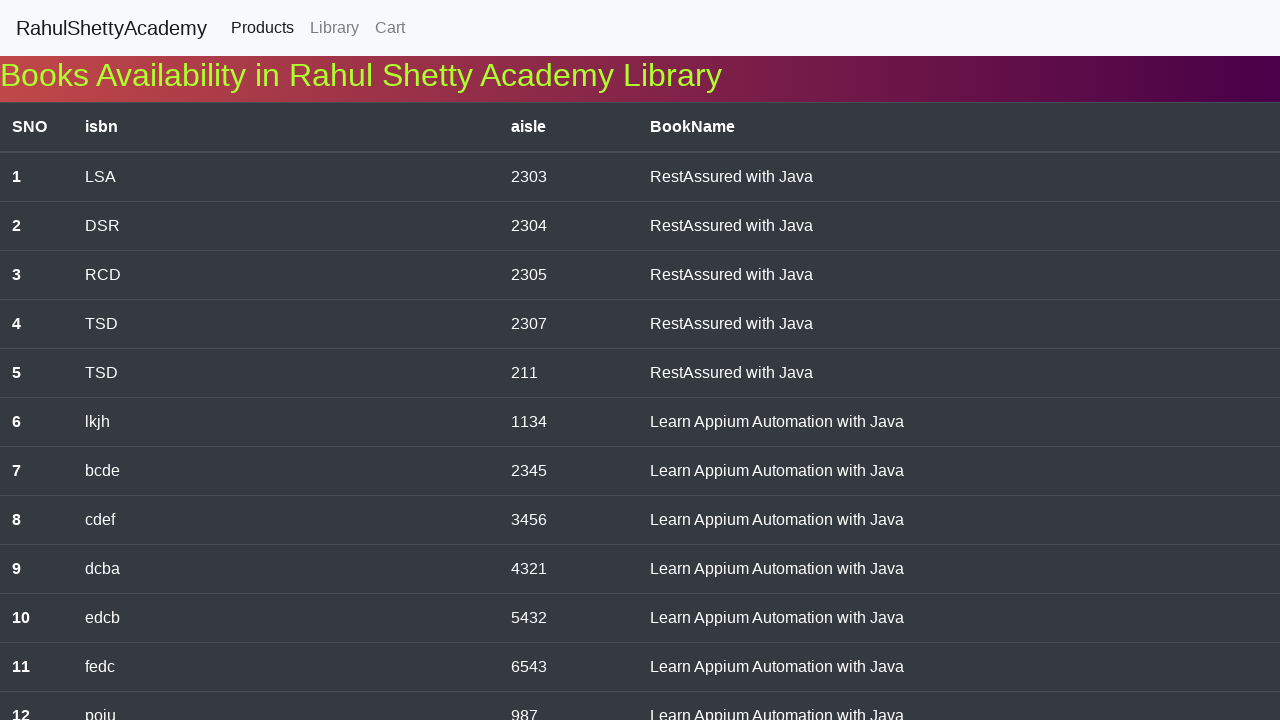